Tests handling of a JavaScript confirm dialog by clicking the confirm button and accepting or dismissing it

Starting URL: https://the-internet.herokuapp.com/javascript_alerts

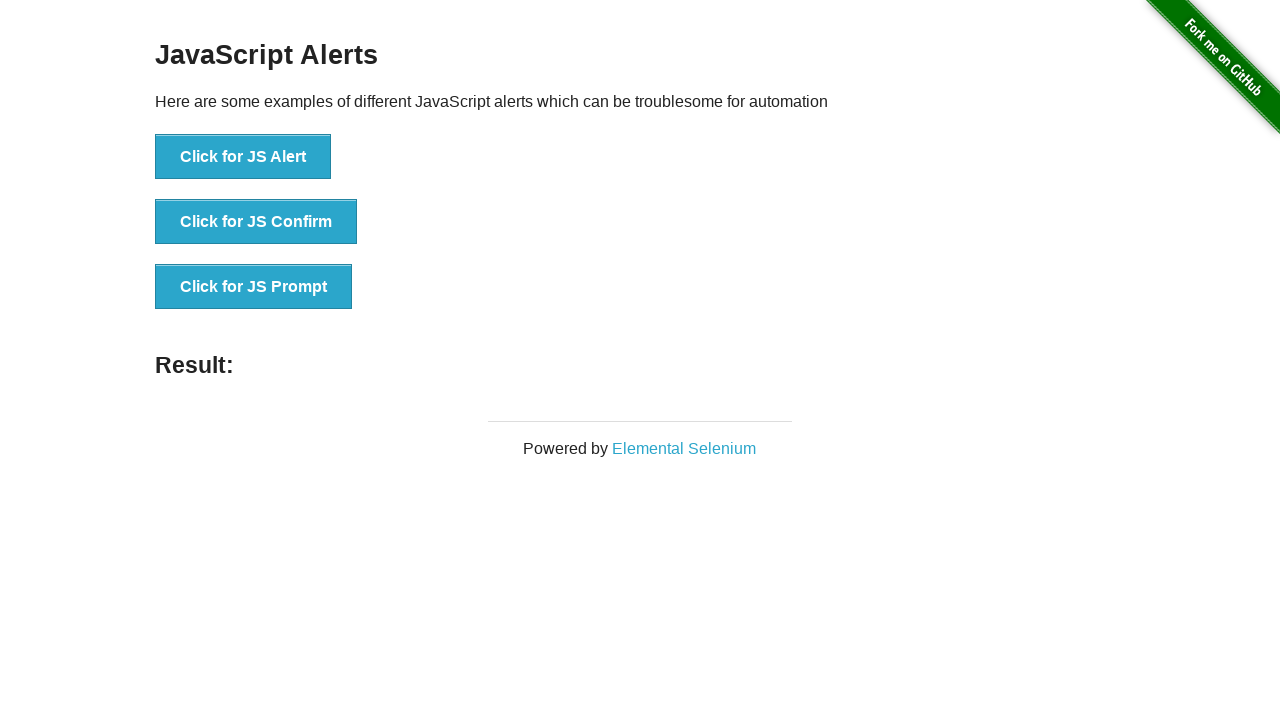

Clicked button to trigger JavaScript confirm dialog at (256, 222) on xpath=//button[text()='Click for JS Confirm']
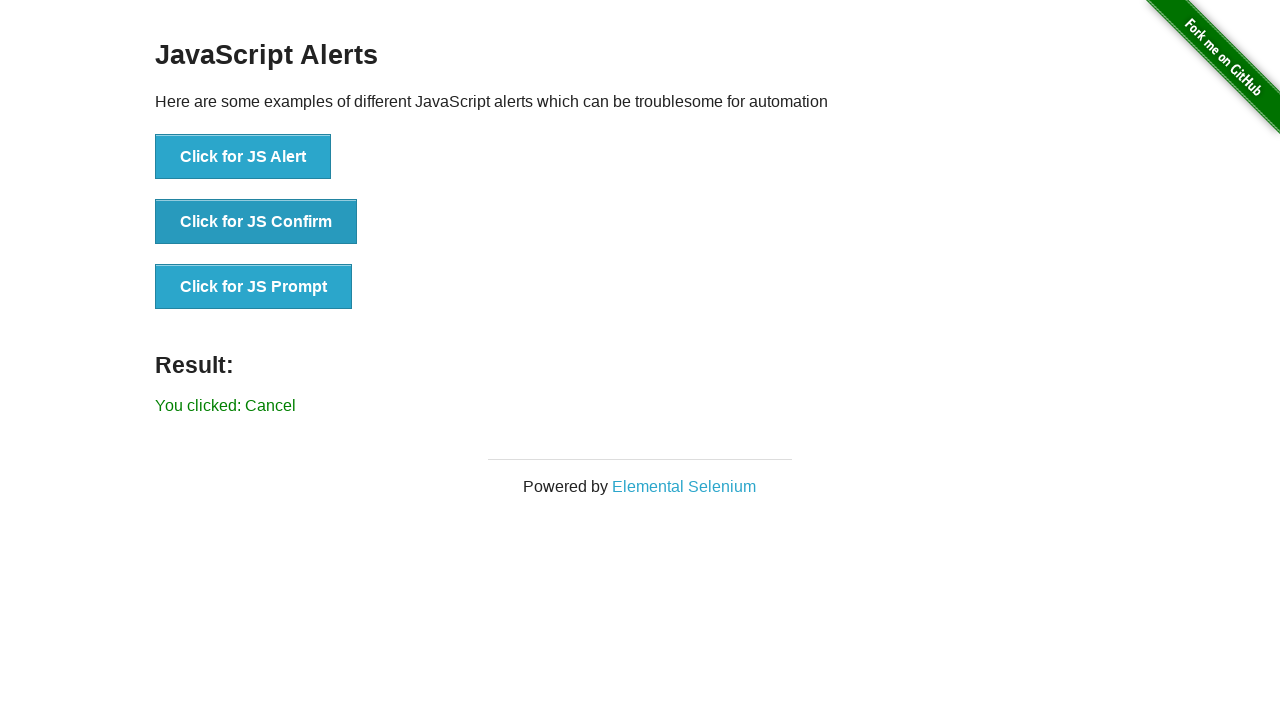

Set up dialog handler to accept confirm dialog
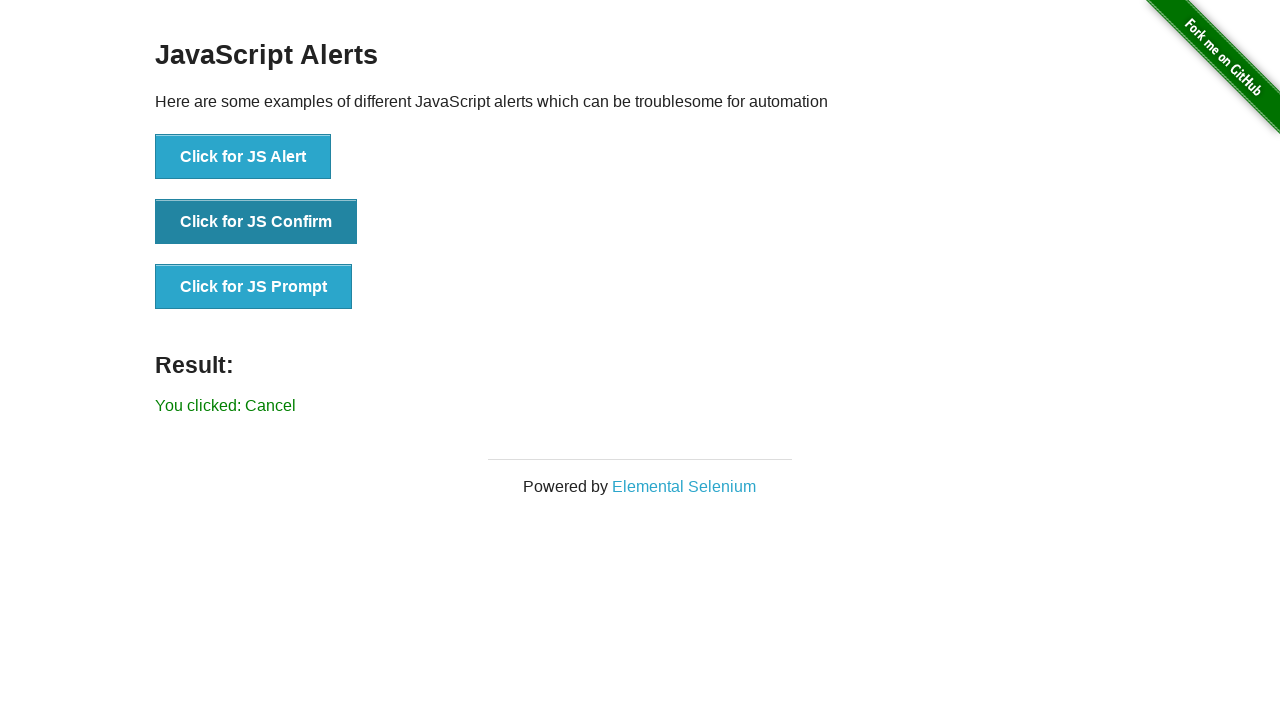

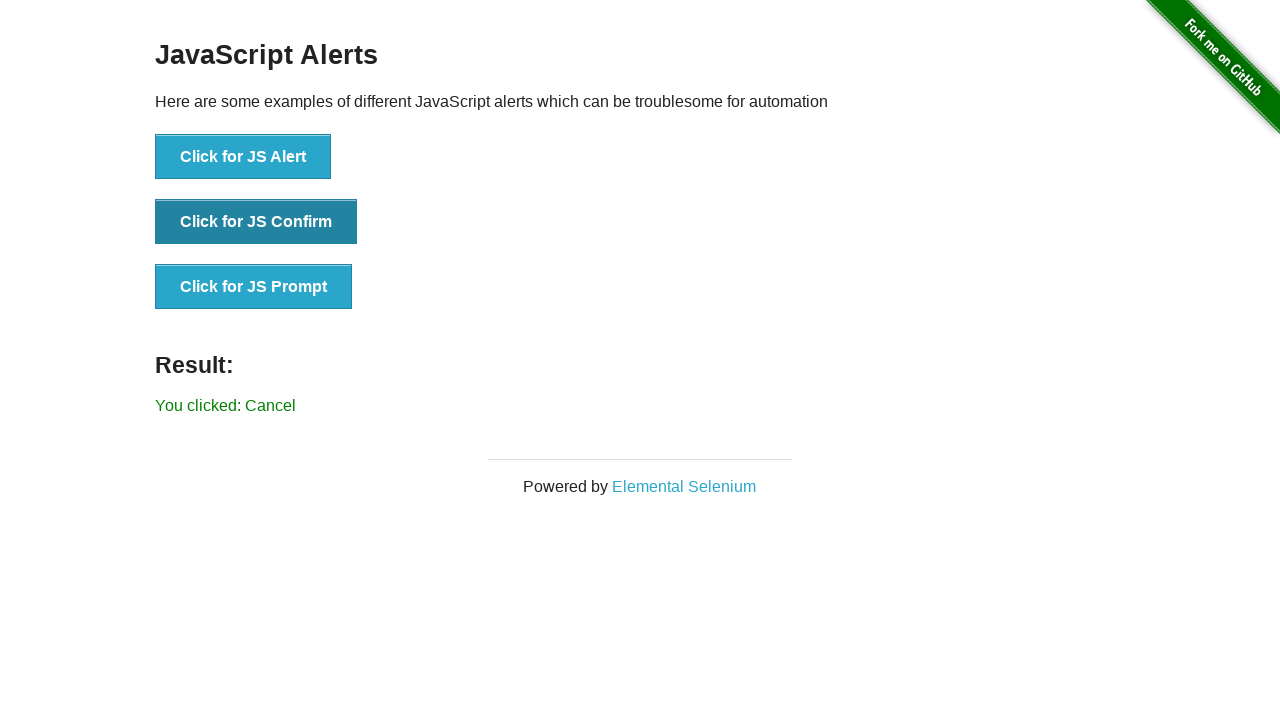